Tests password field functionality by filling a password input

Starting URL: https://axafrance.github.io/webengine-dotnet/demo/Test.html

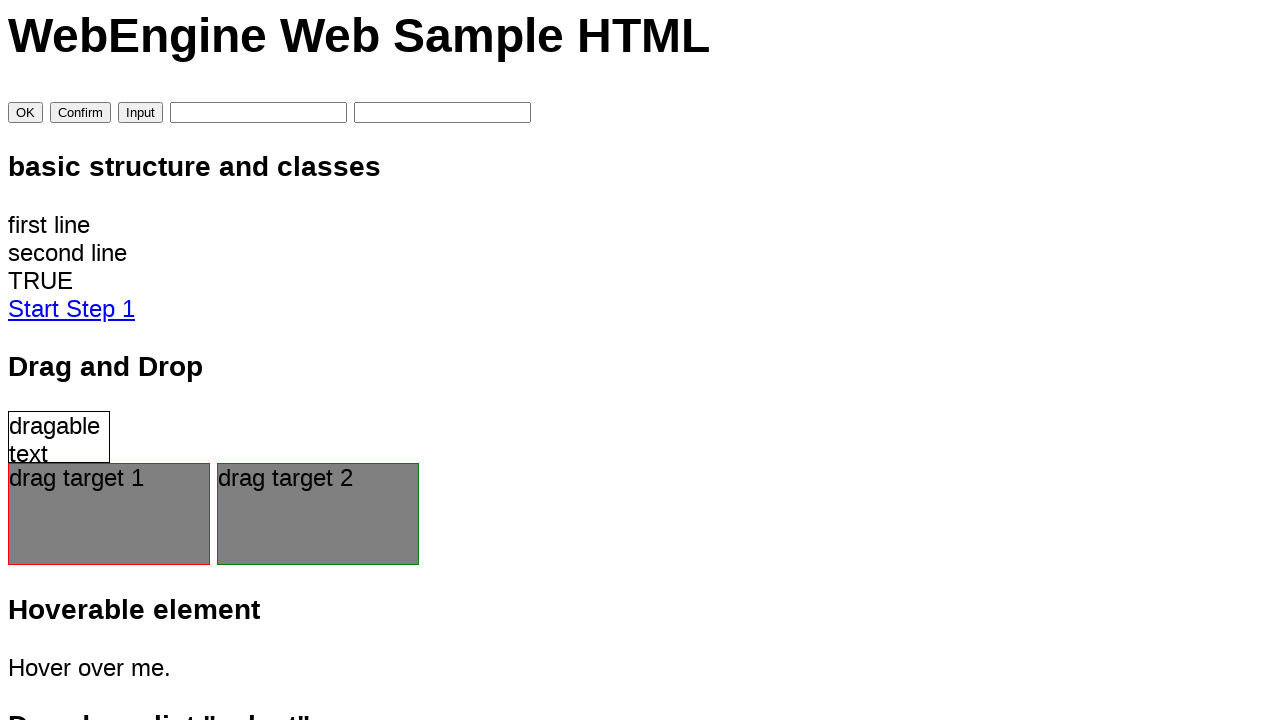

Filled password field with secure password on #password
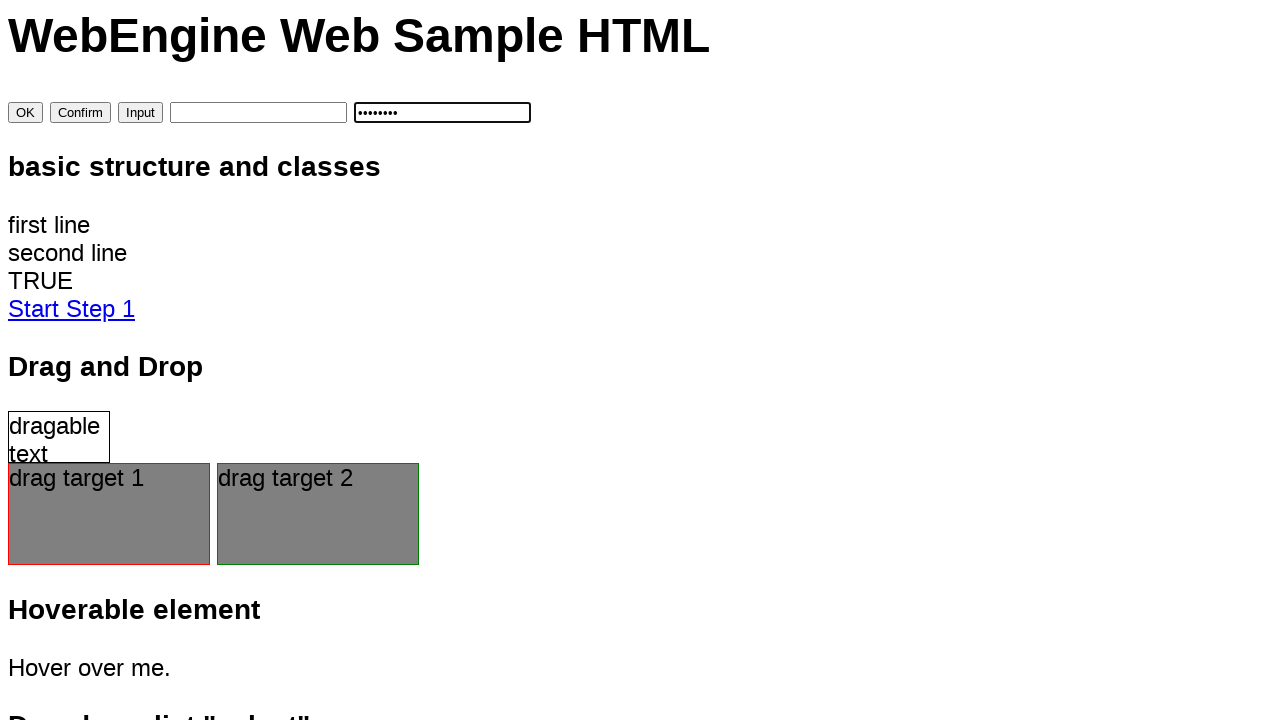

Retrieved password field value
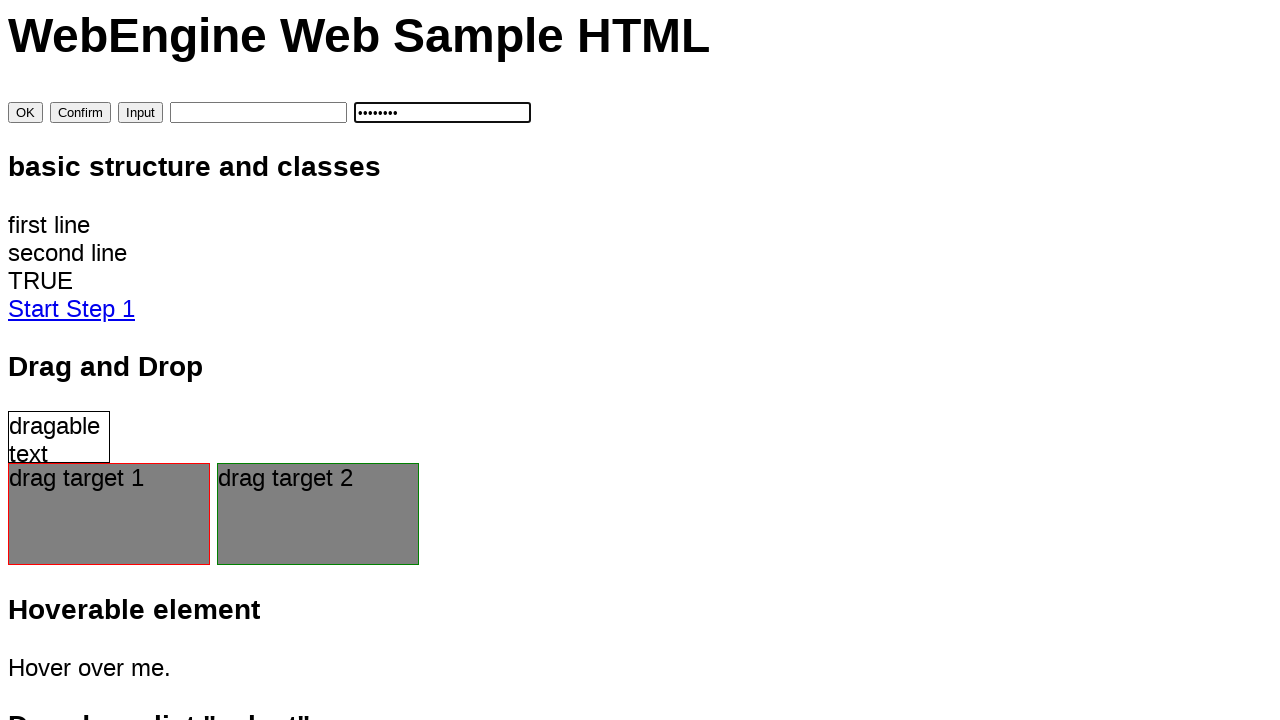

Verified password field contains correct value
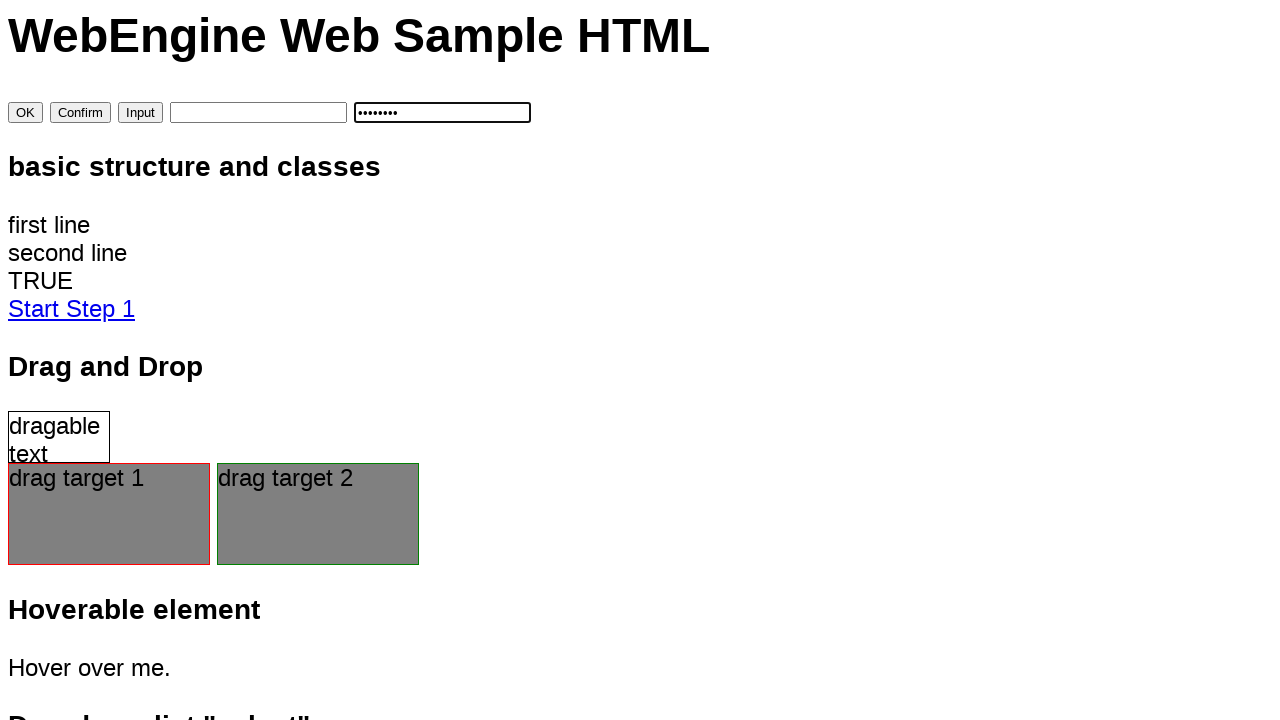

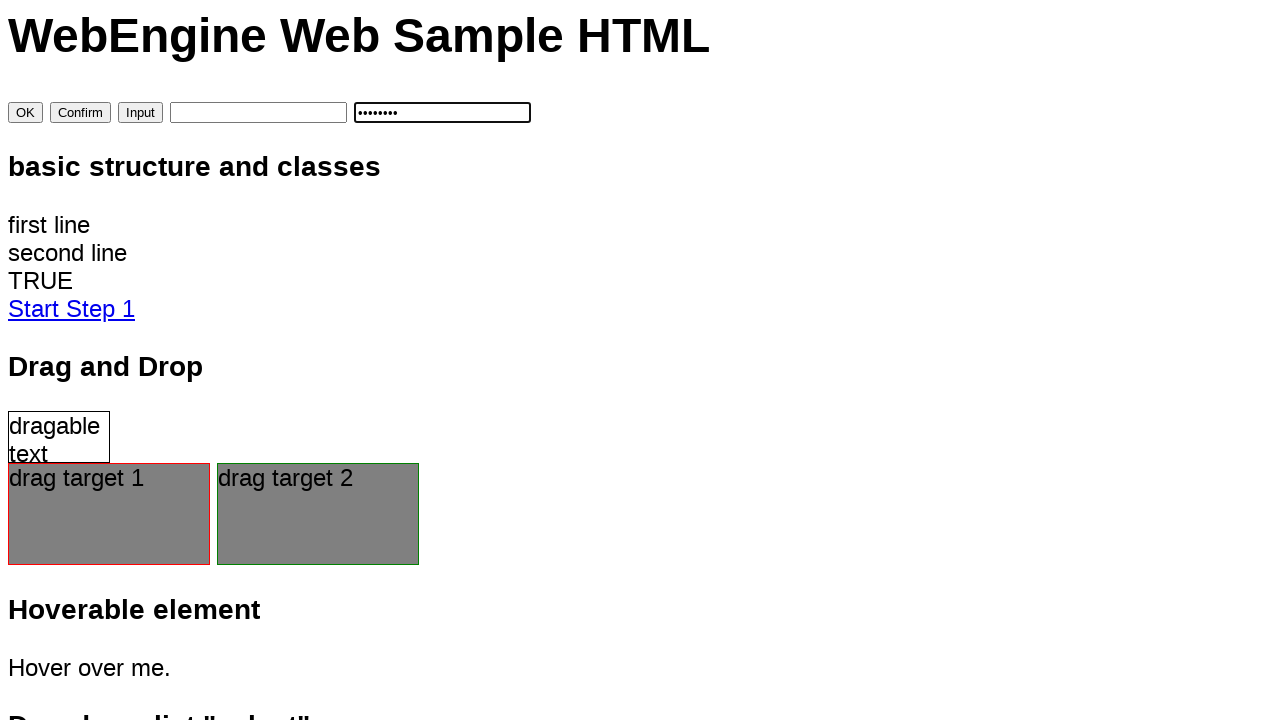